Tests scrolling behavior on a blog page by repeatedly scrolling to the bottom of the page to trigger dynamic content loading.

Starting URL: http://www.oschina.net/blog

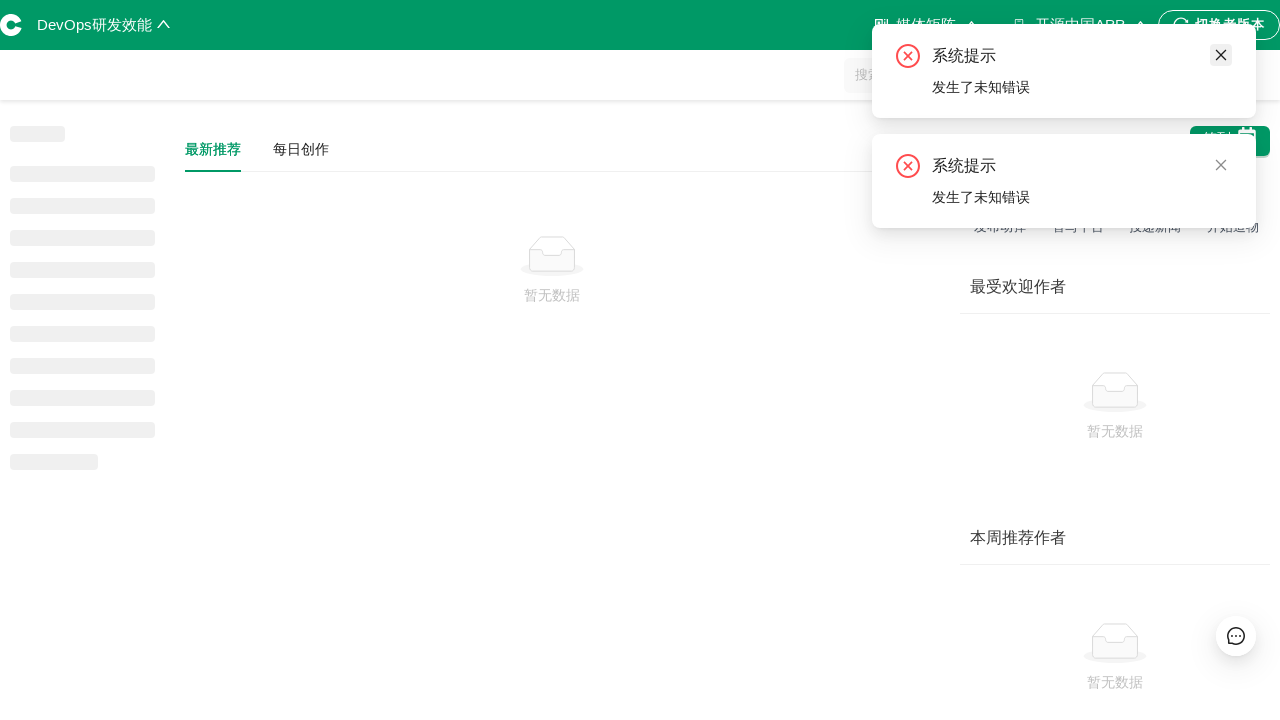

Scrolled to bottom of page (scroll 1/5)
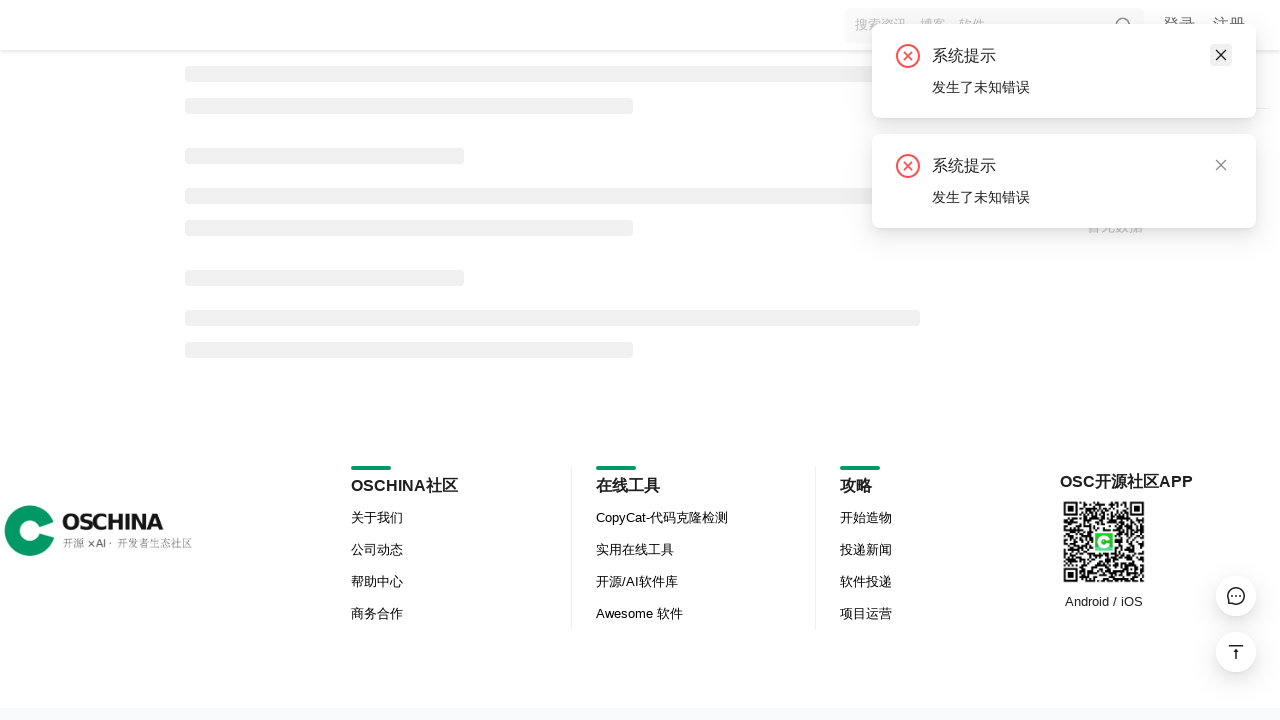

Waited 4 seconds for dynamic content to load after scroll 1/5
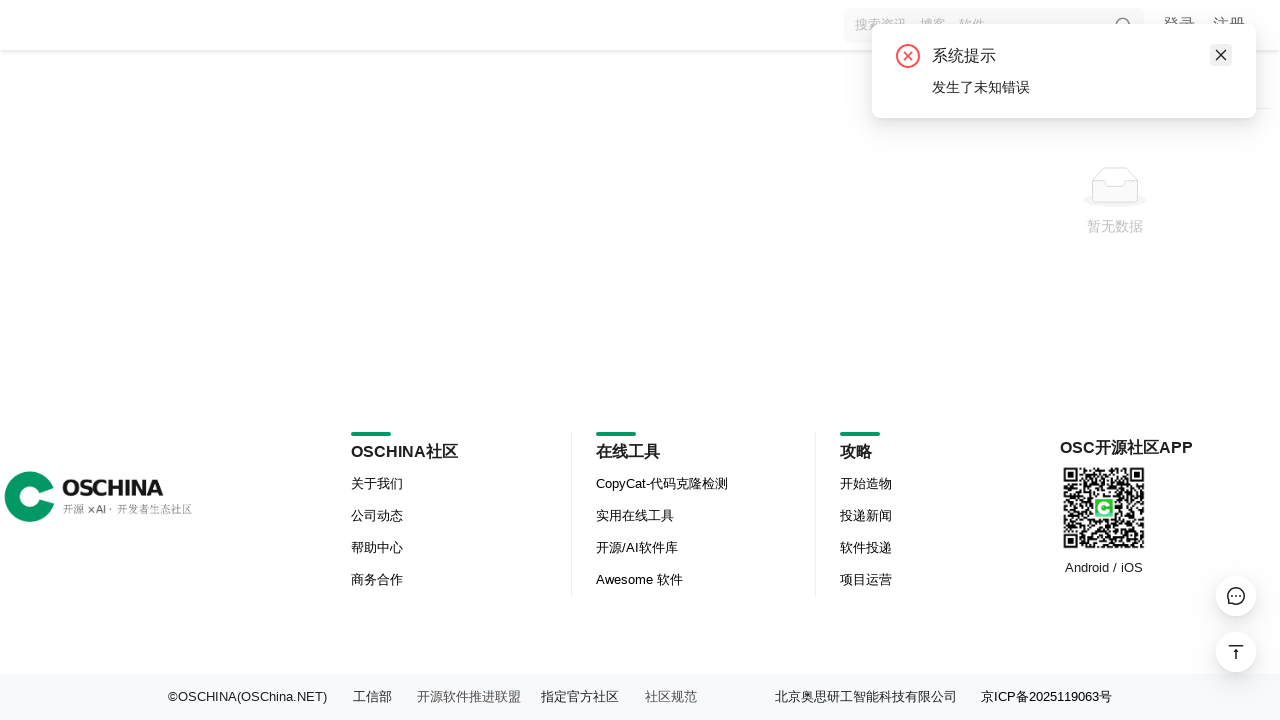

Scrolled to bottom of page (scroll 2/5)
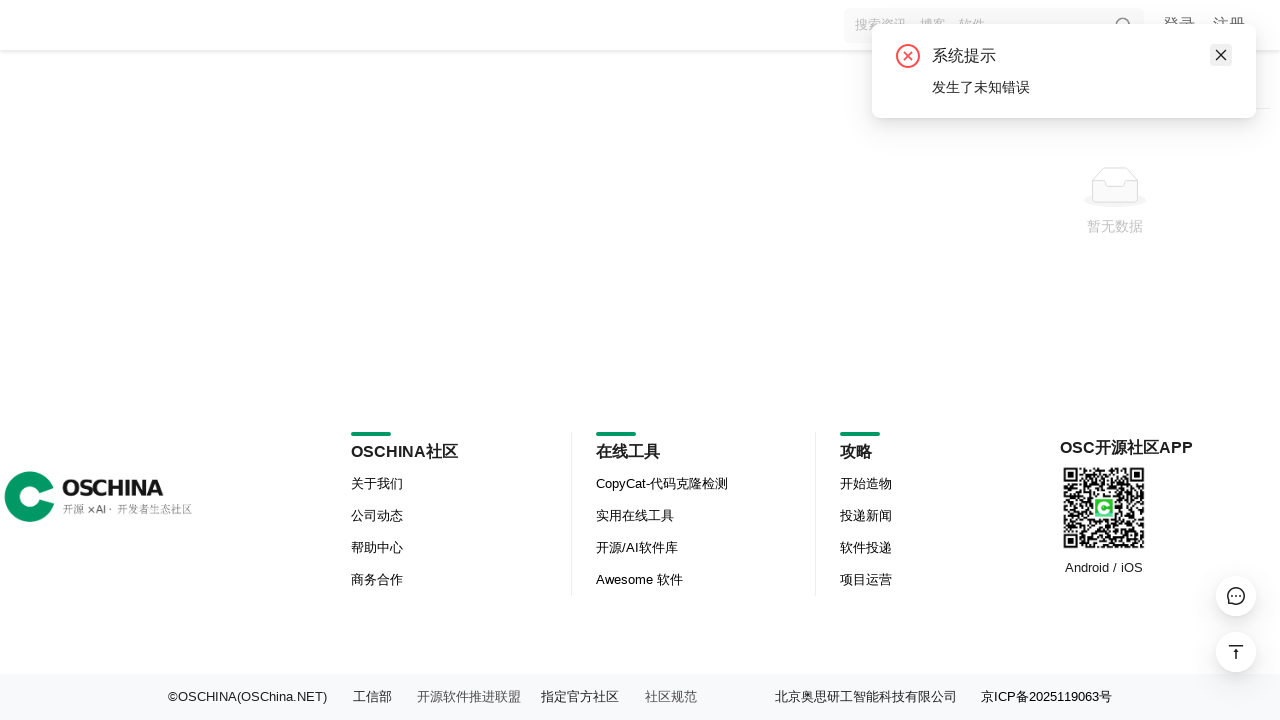

Waited 4 seconds for dynamic content to load after scroll 2/5
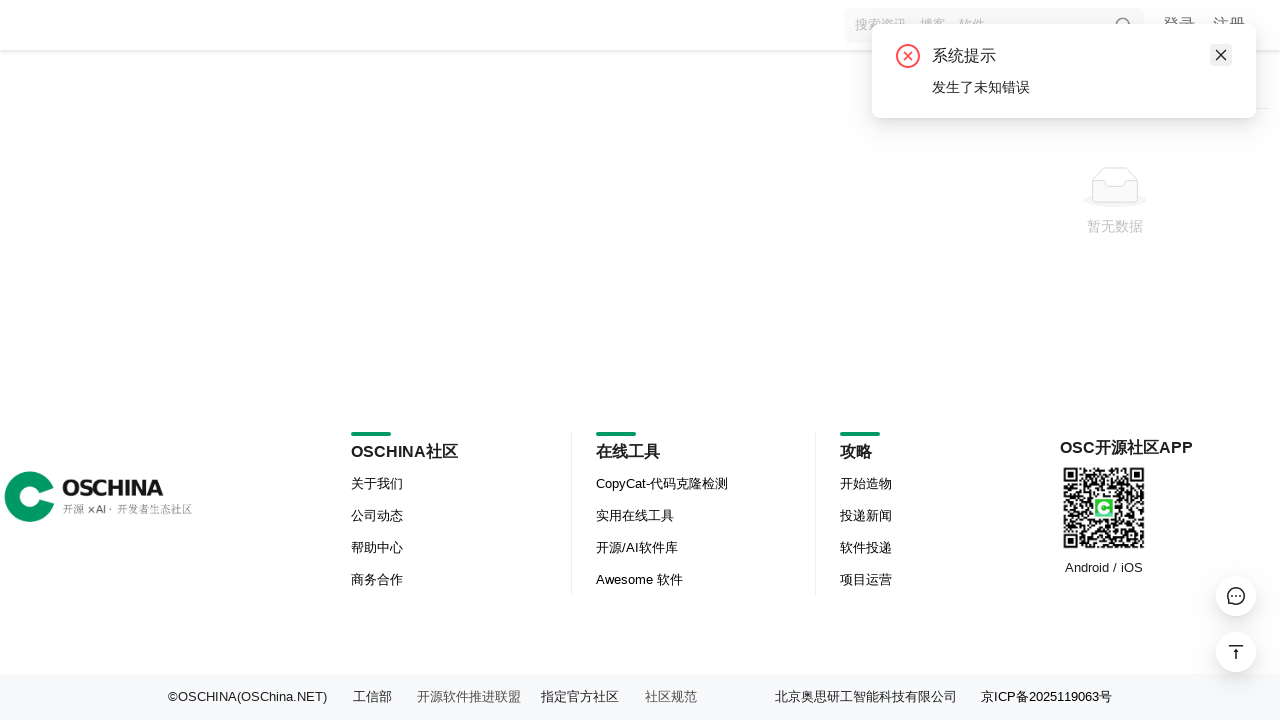

Scrolled to bottom of page (scroll 3/5)
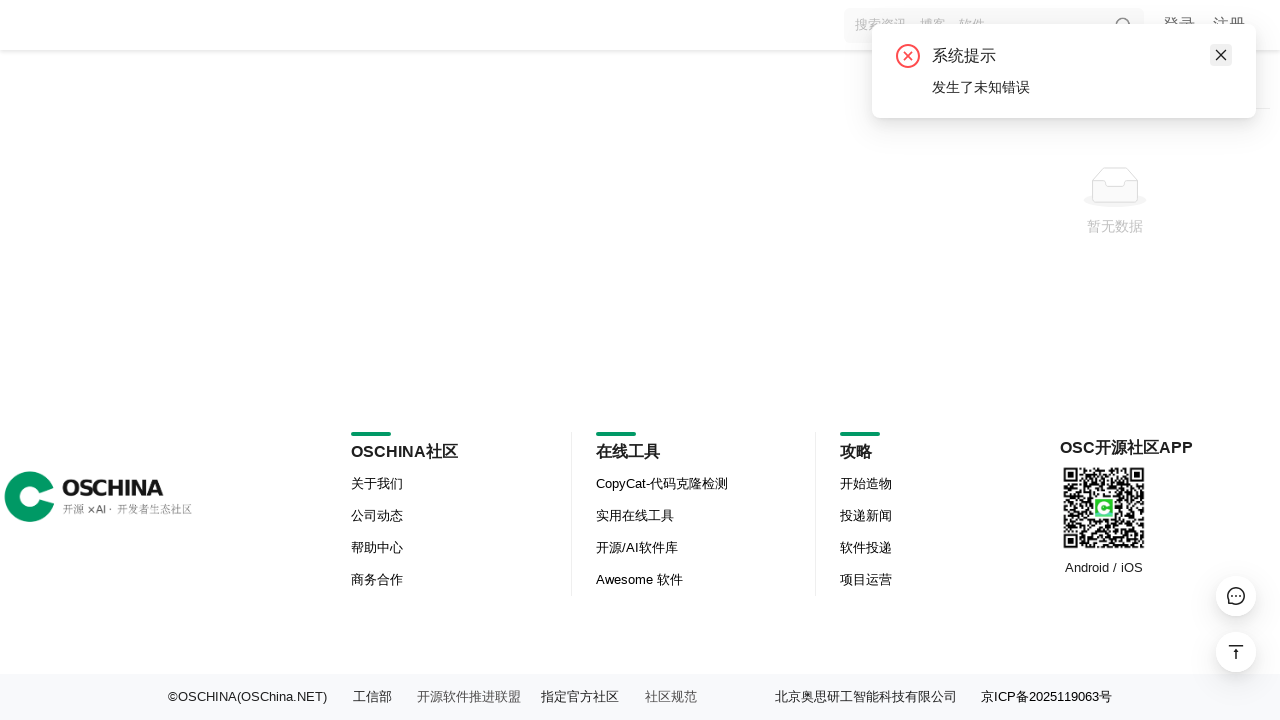

Waited 4 seconds for dynamic content to load after scroll 3/5
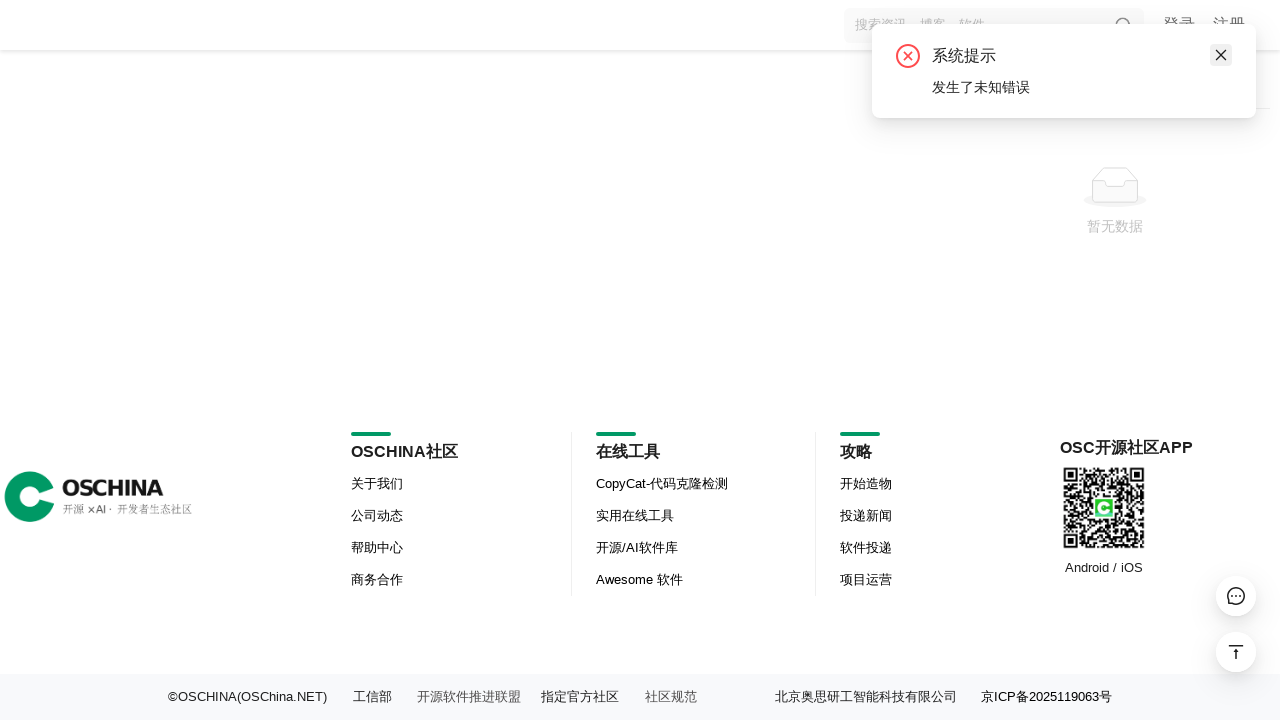

Scrolled to bottom of page (scroll 4/5)
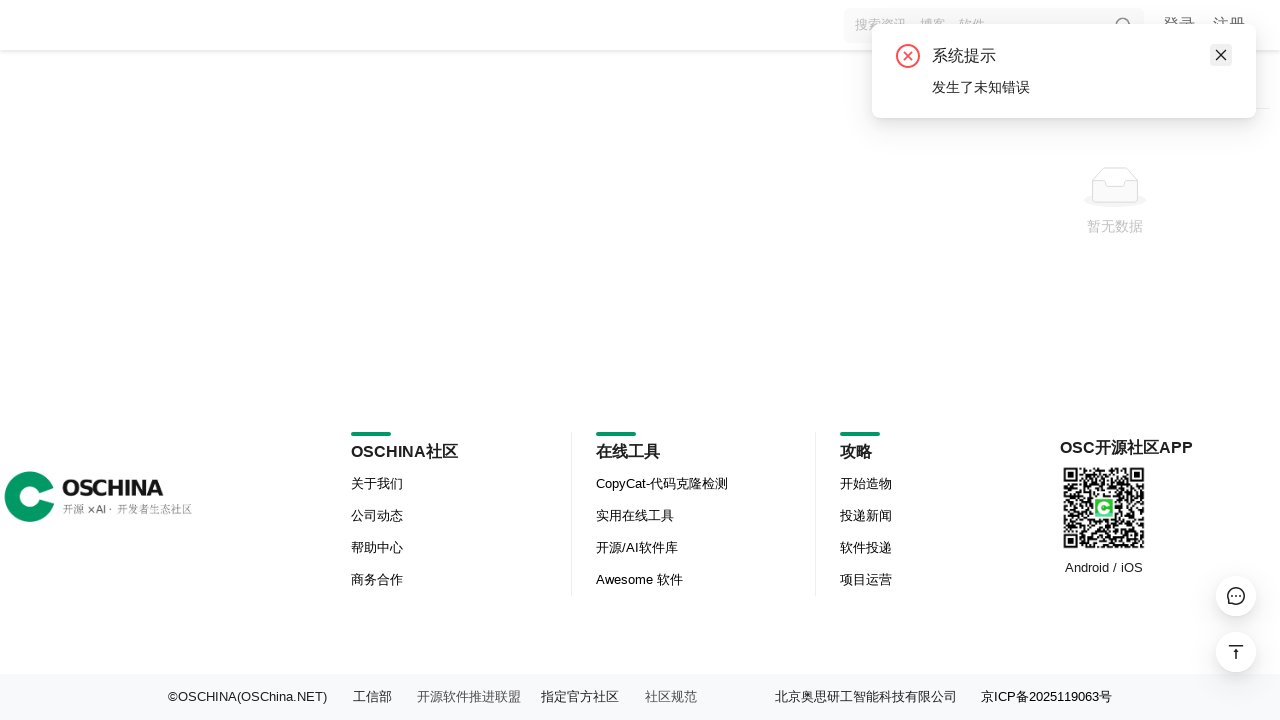

Waited 4 seconds for dynamic content to load after scroll 4/5
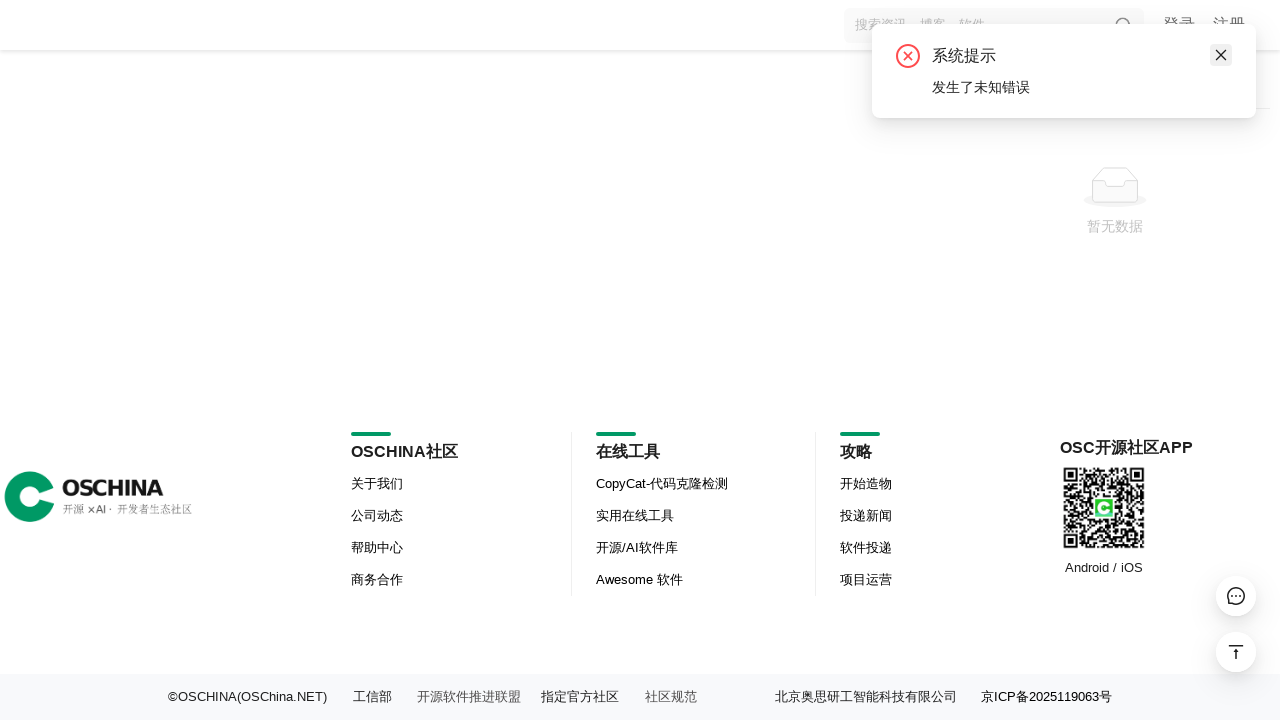

Scrolled to bottom of page (scroll 5/5)
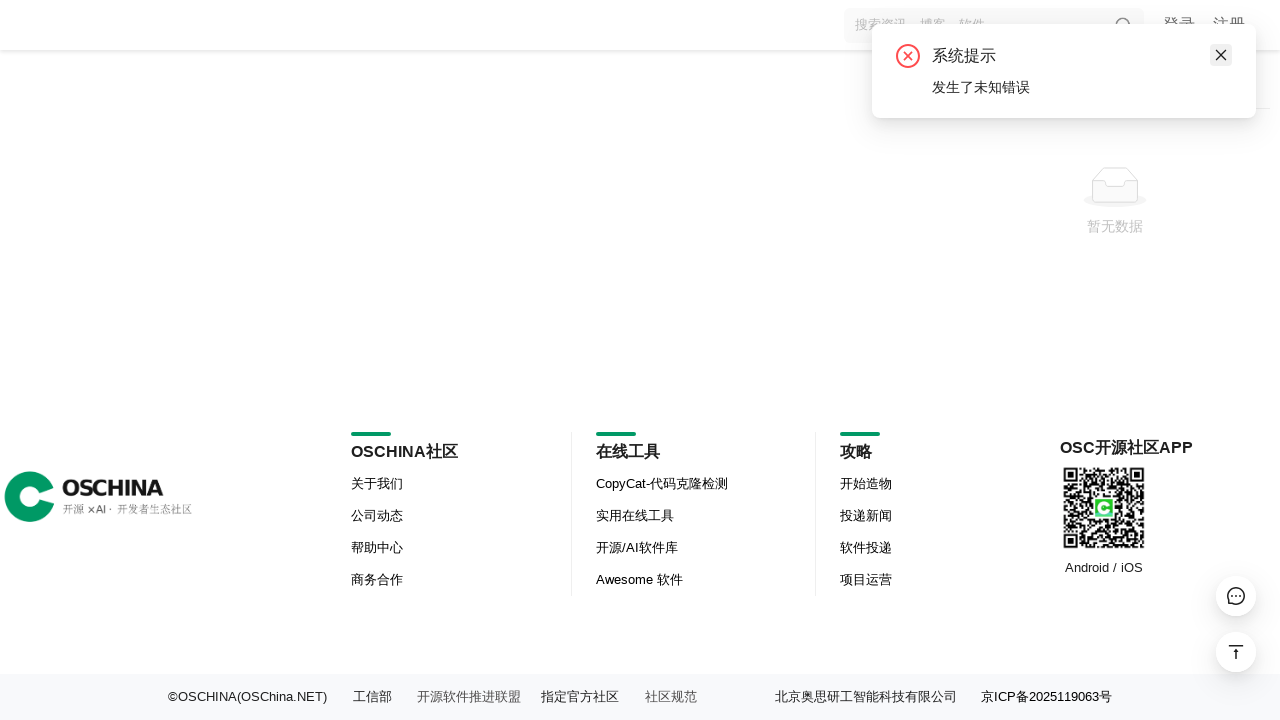

Waited 4 seconds for dynamic content to load after scroll 5/5
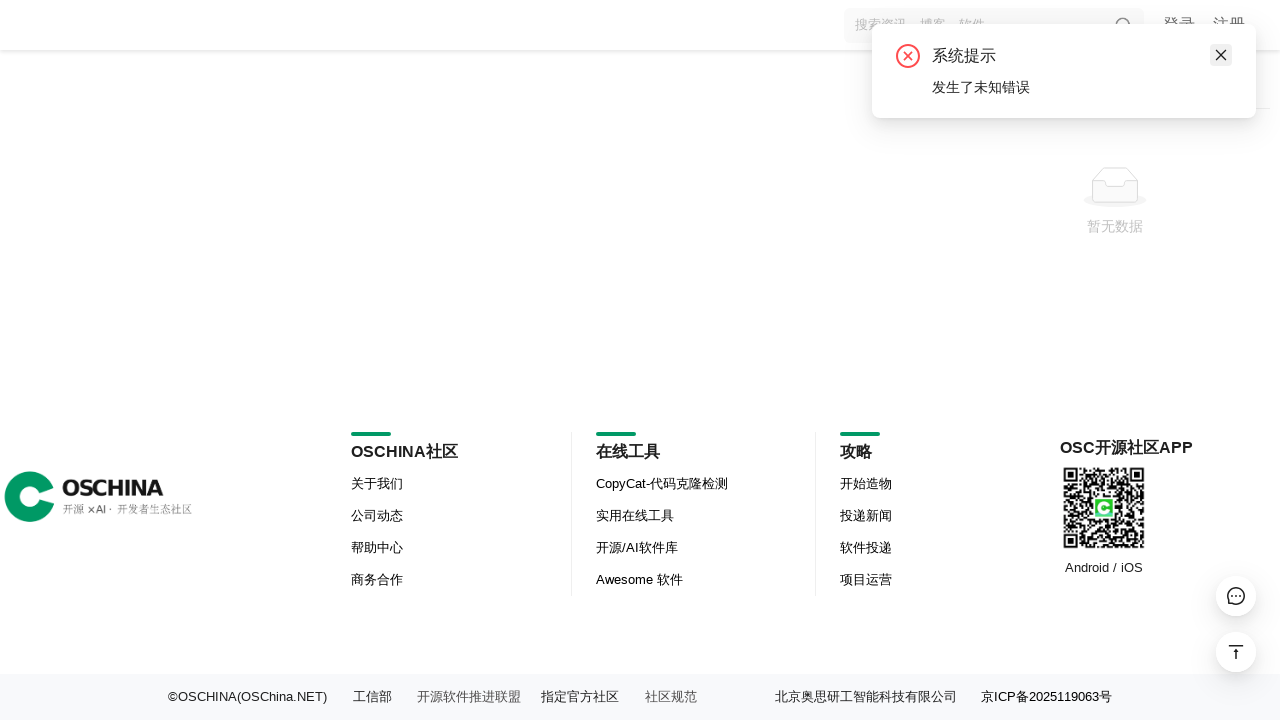

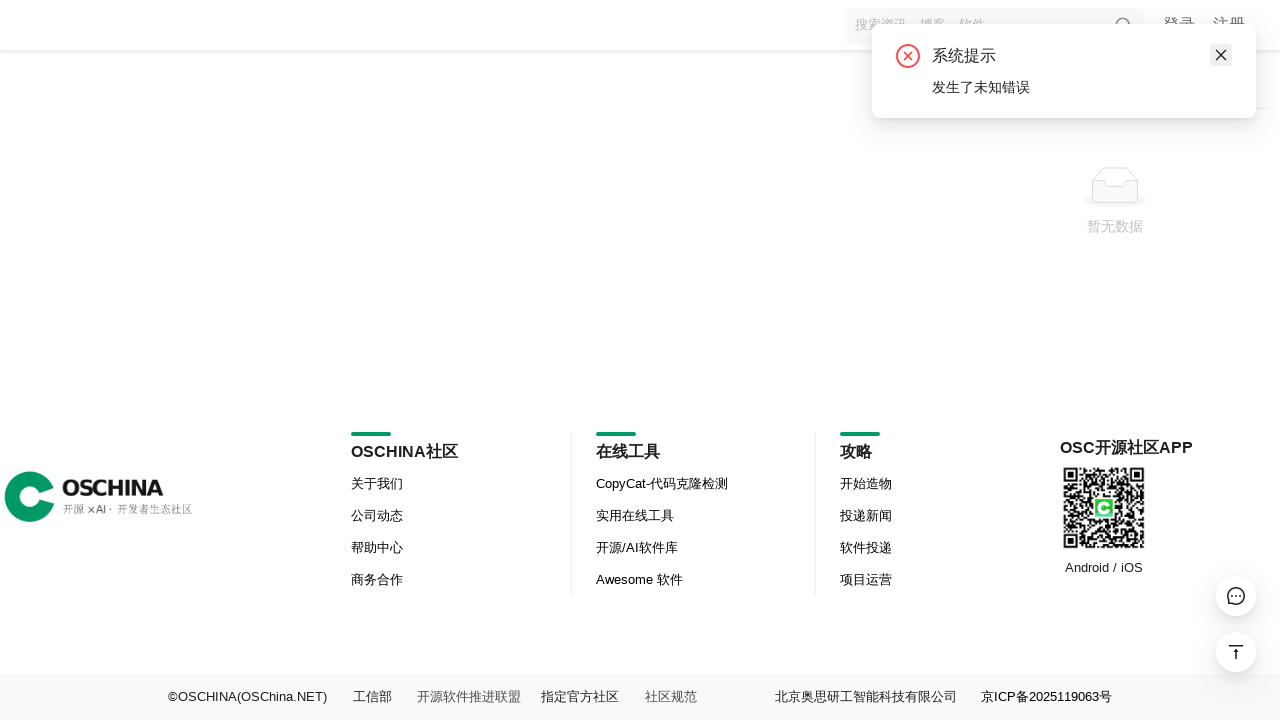